Navigates to the UK government holiday entitlement calculator and clicks the Continue button

Starting URL: https://www.gov.uk/calculate-your-holiday-entitlement/y

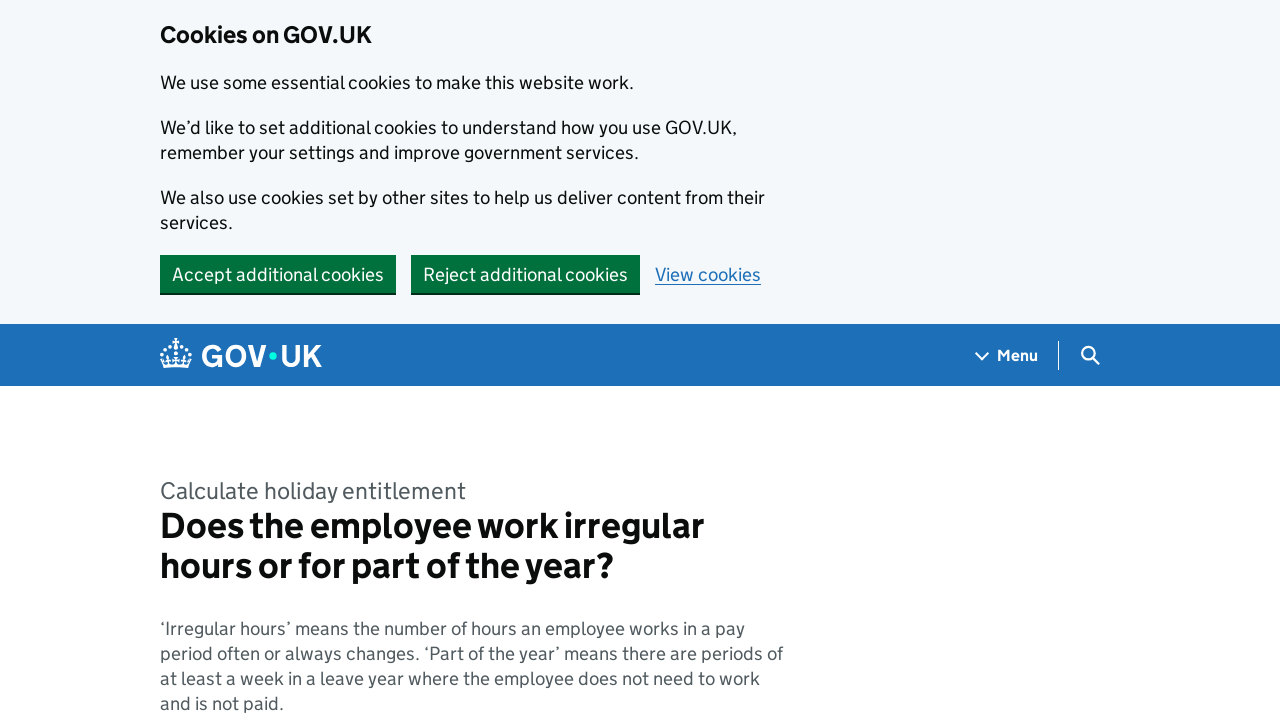

Navigated to UK government holiday entitlement calculator
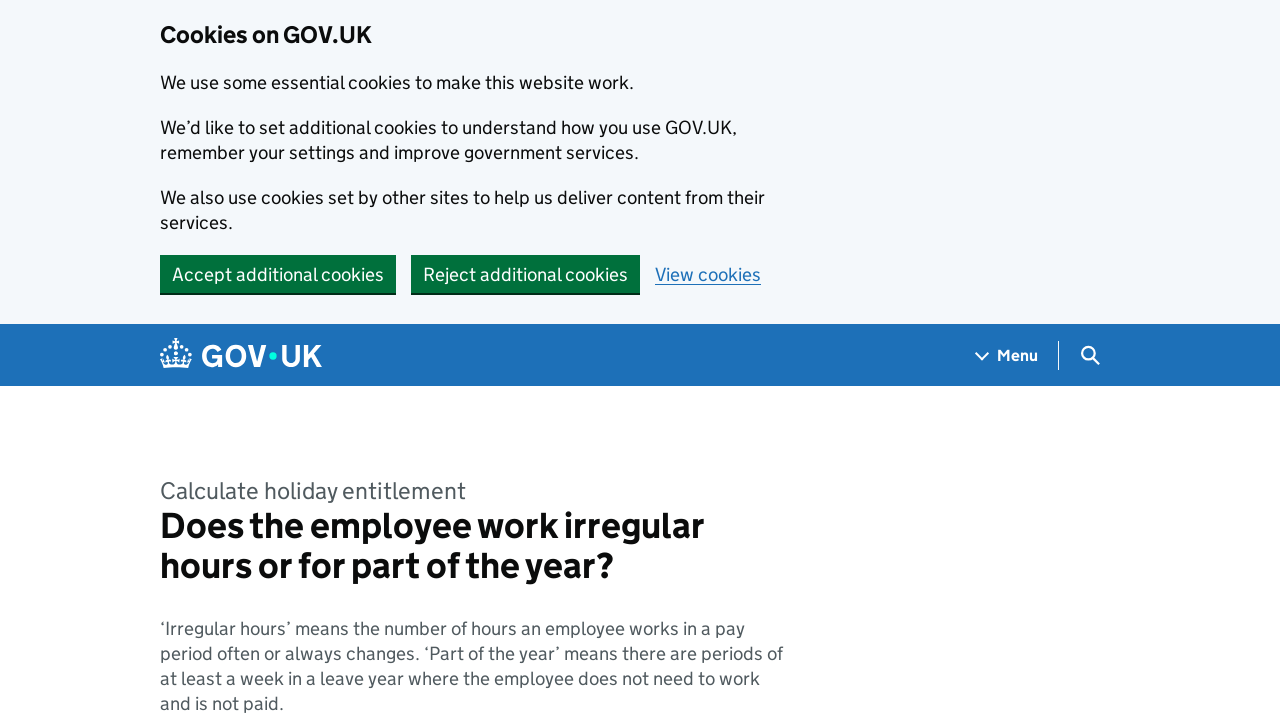

Clicked the Continue button at (209, 360) on internal:text="Continue"i
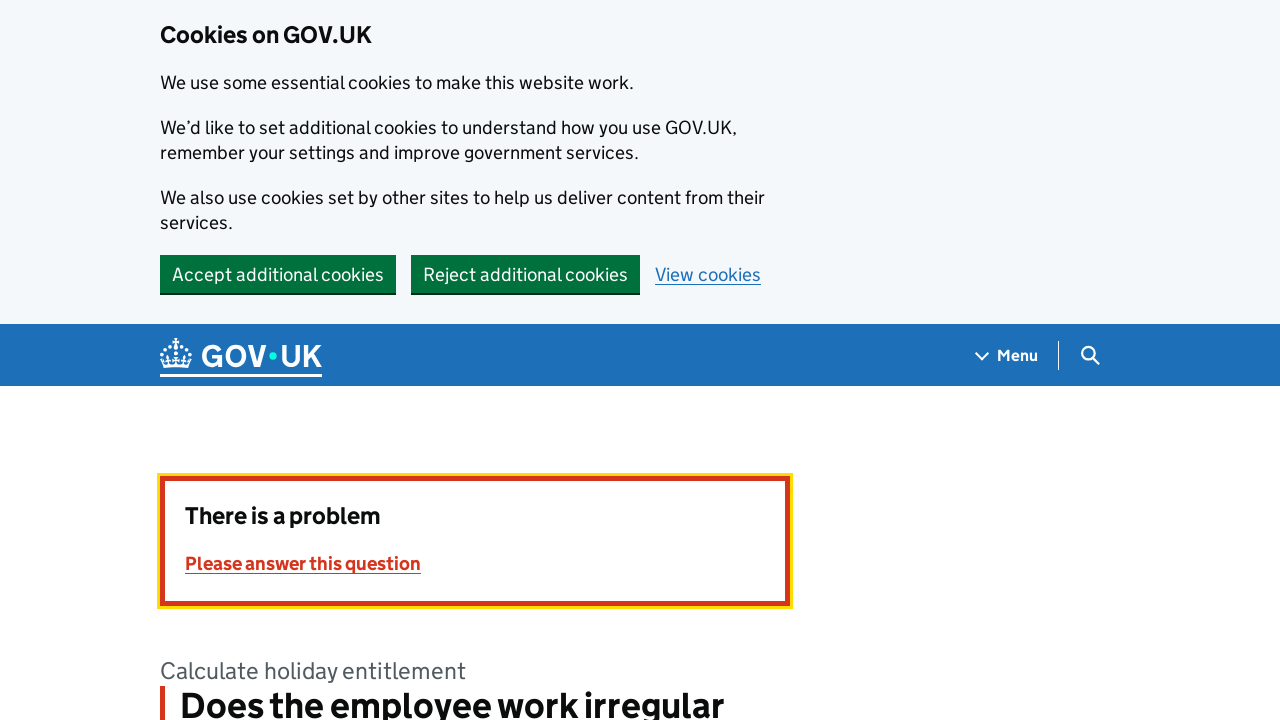

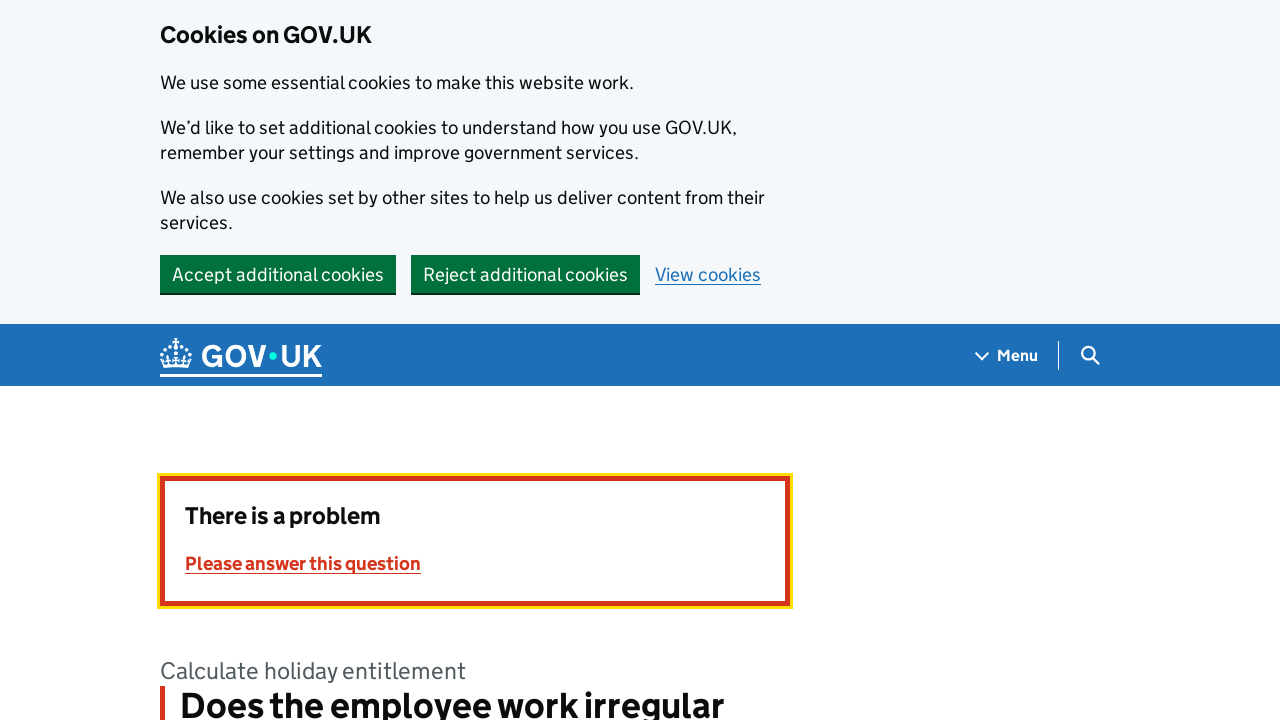